Tests the checkout and payment process by navigating to cart, verifying total price, filling payment form with customer details and completing purchase

Starting URL: https://www.demoblaze.com/index.html

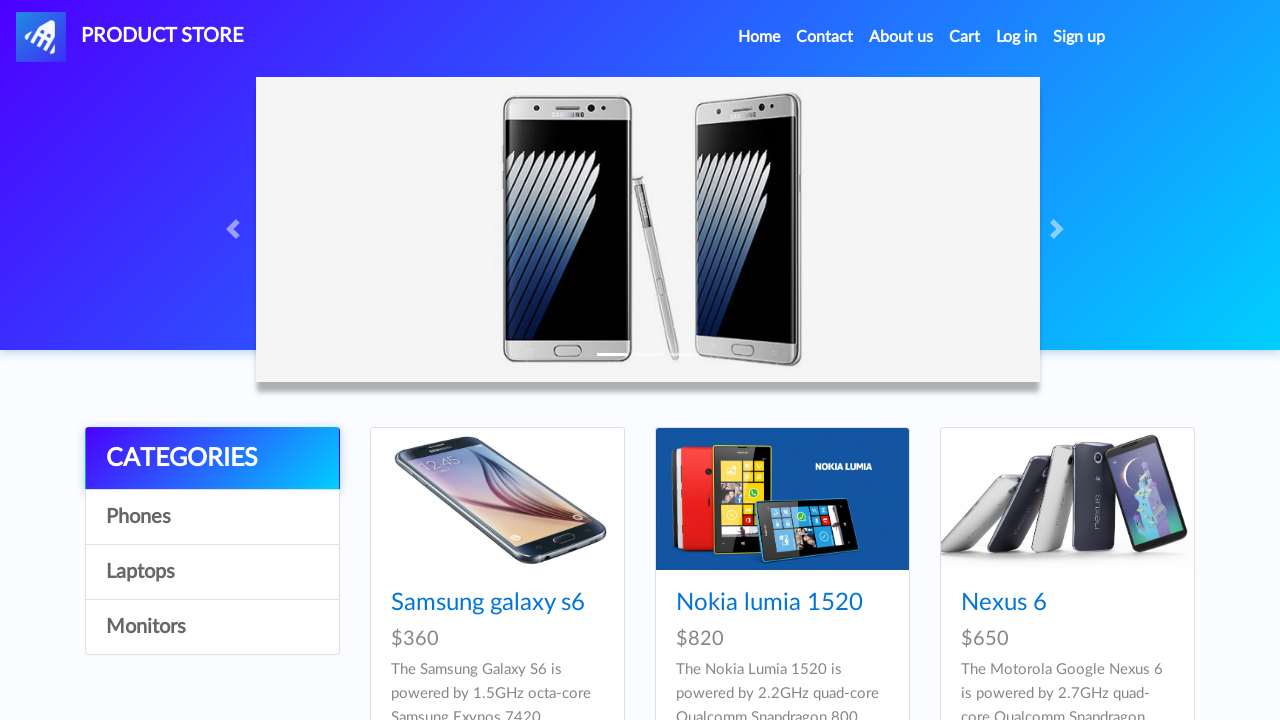

Clicked on cart link to navigate to shopping cart at (965, 37) on xpath=//a[@id='cartur']
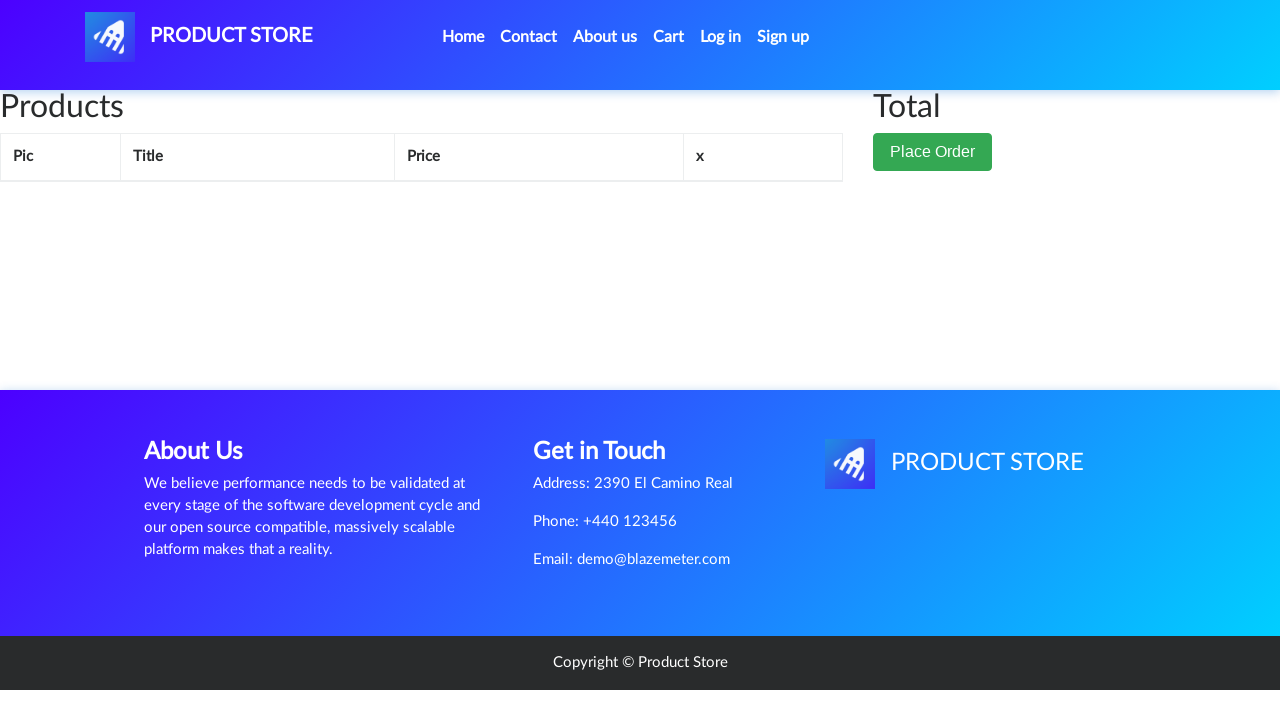

Cart page loaded and Products heading is visible
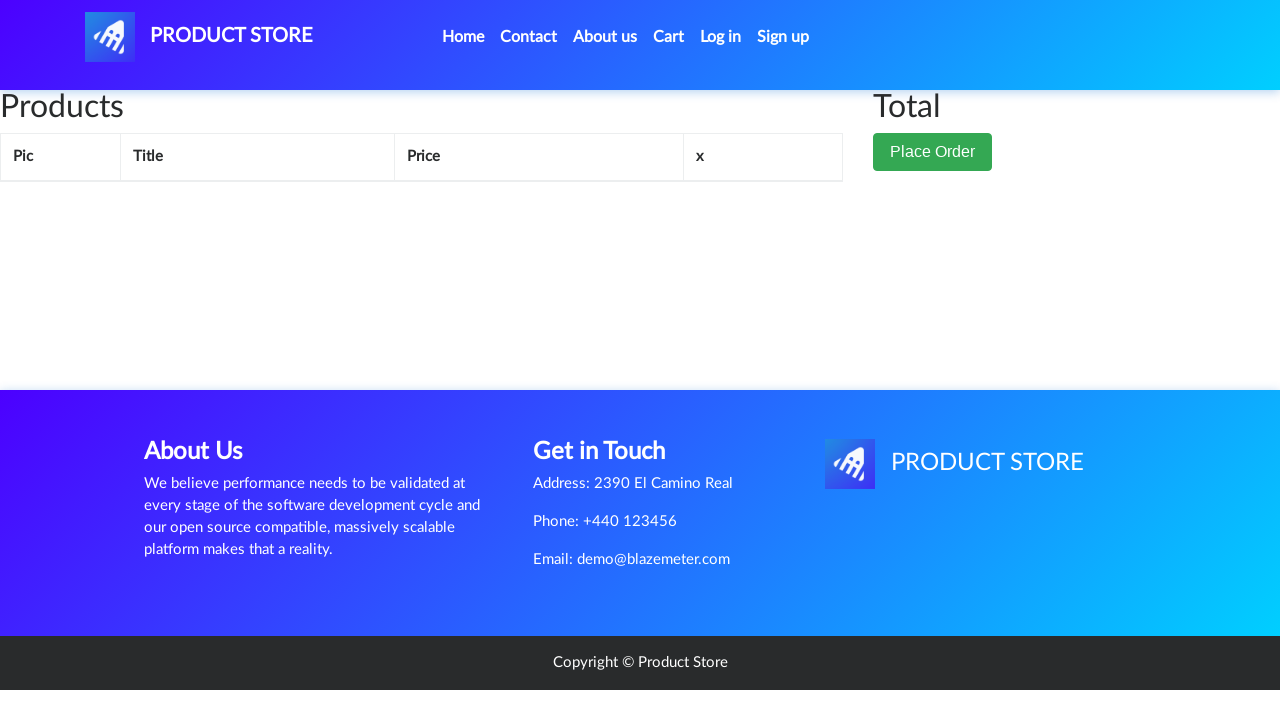

Located total price element in cart
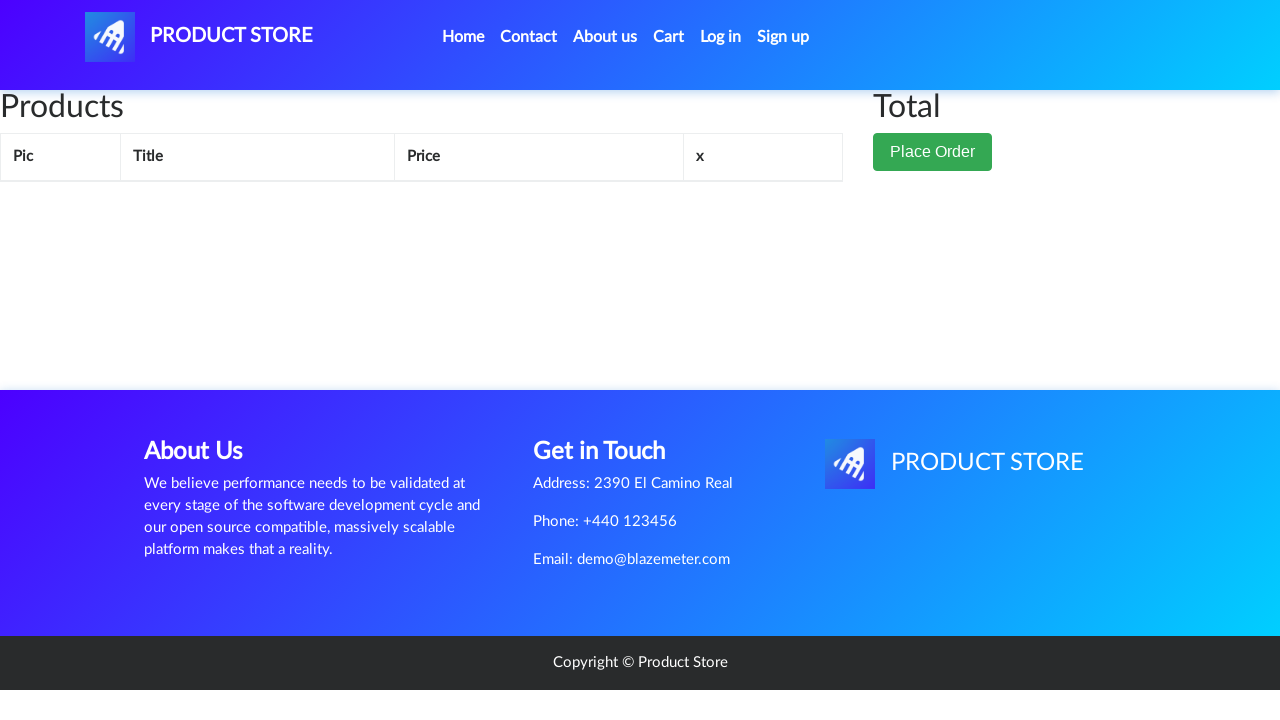

Retrieved total price from cart: 
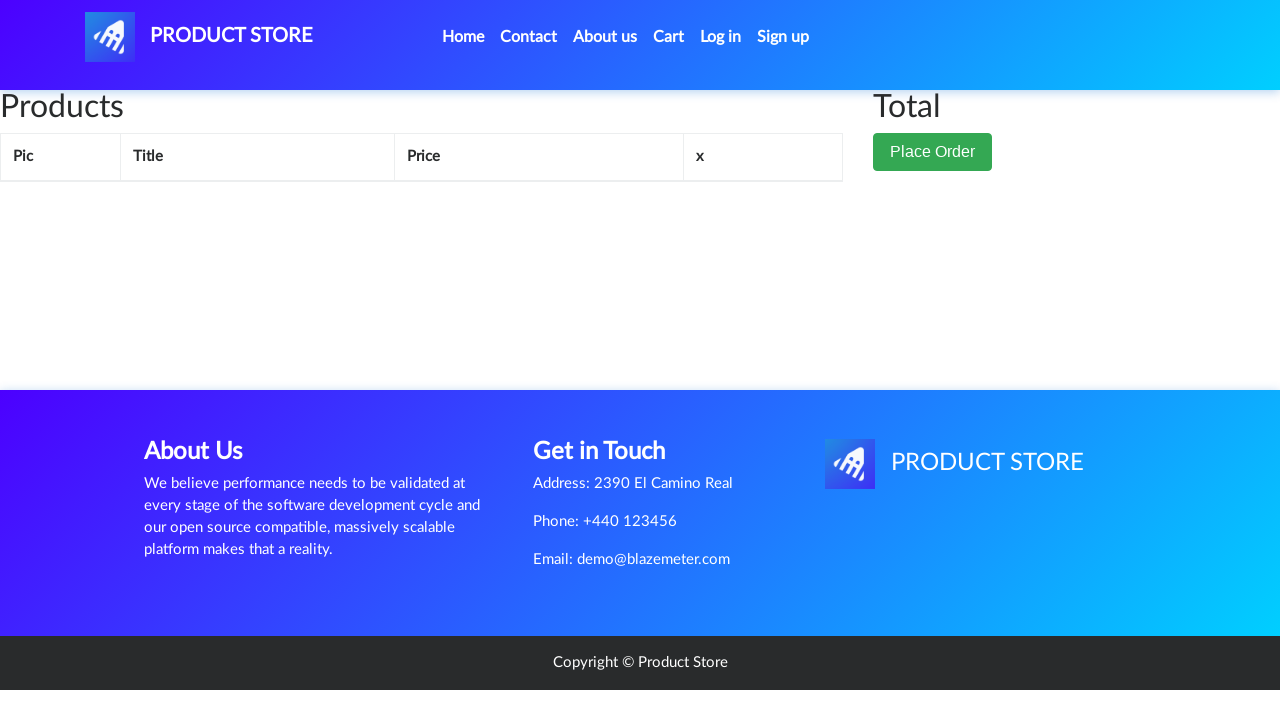

Clicked checkout button to proceed to payment form at (933, 152) on xpath=//button[@class='btn btn-success']
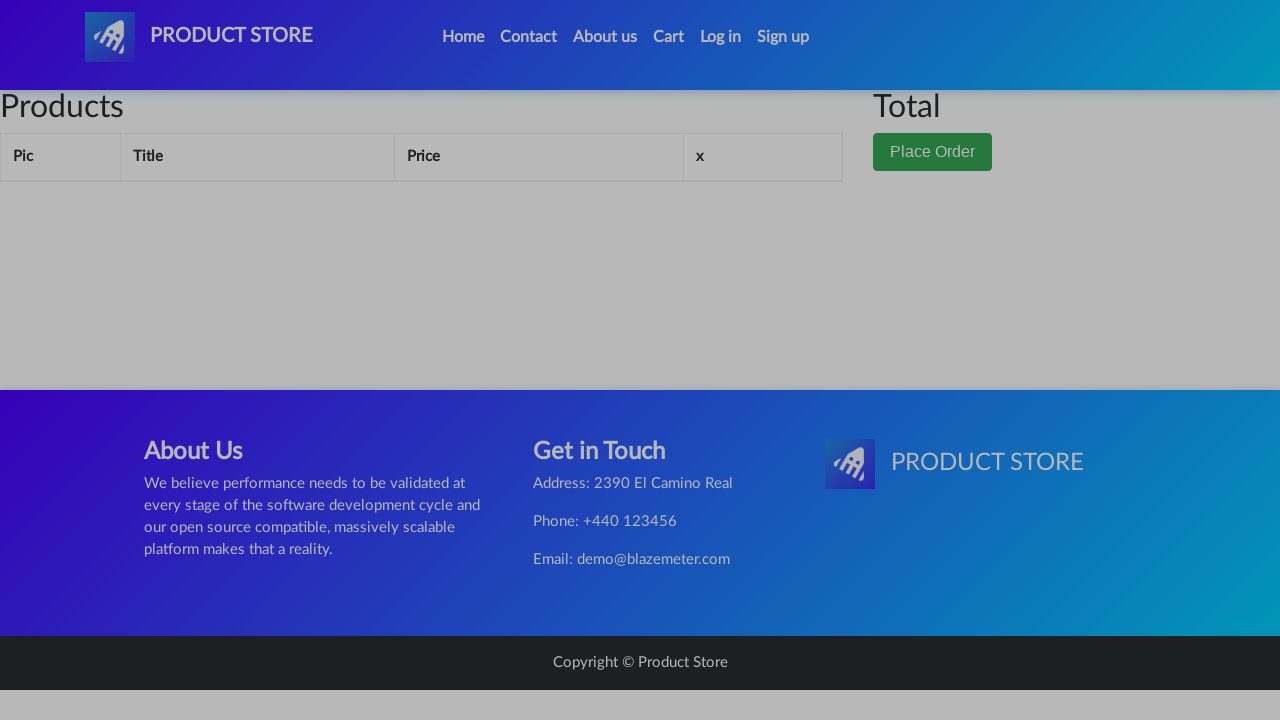

Order modal payment form appeared
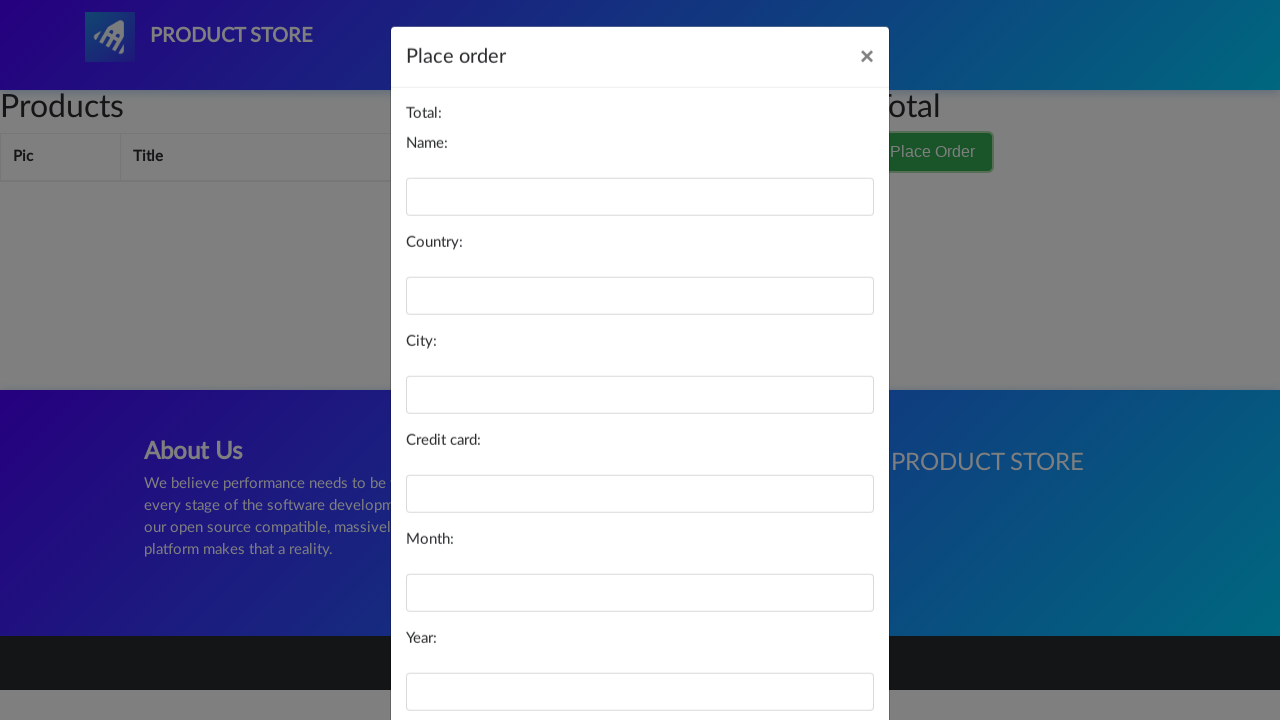

Filled name field with 'John Smith' on //input[@id='name']
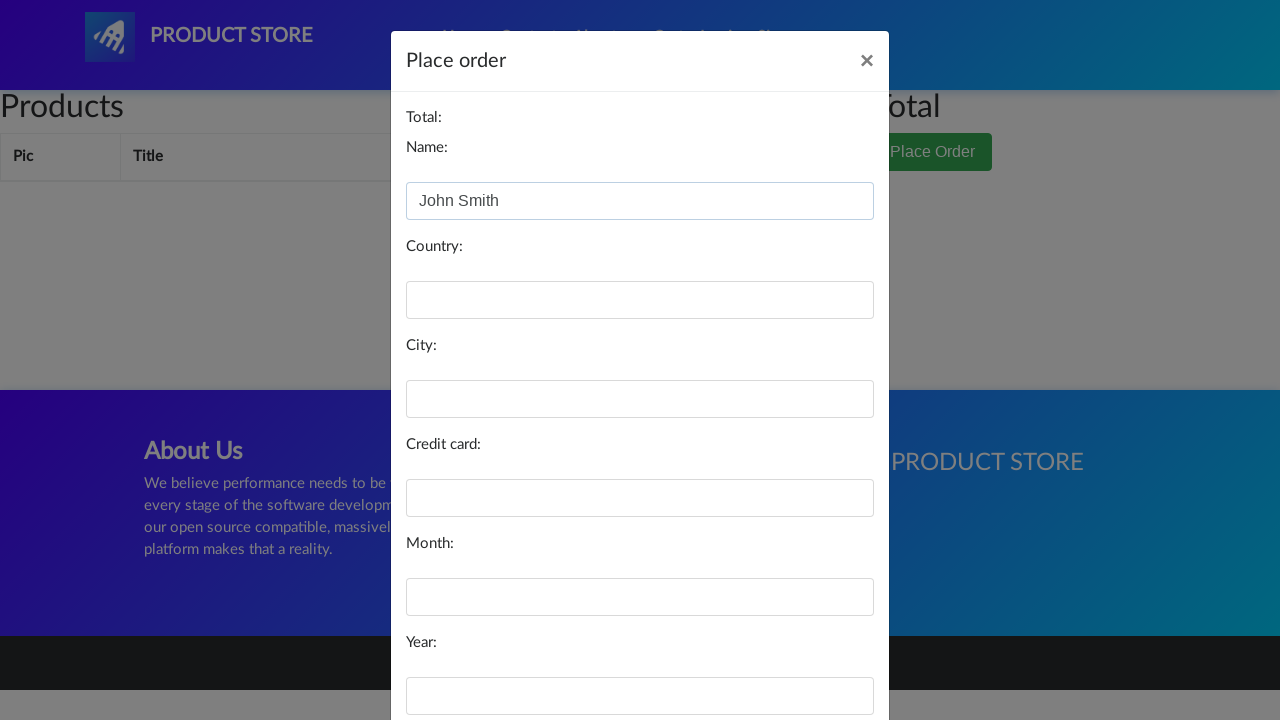

Filled country field with 'United States' on //input[@id='country']
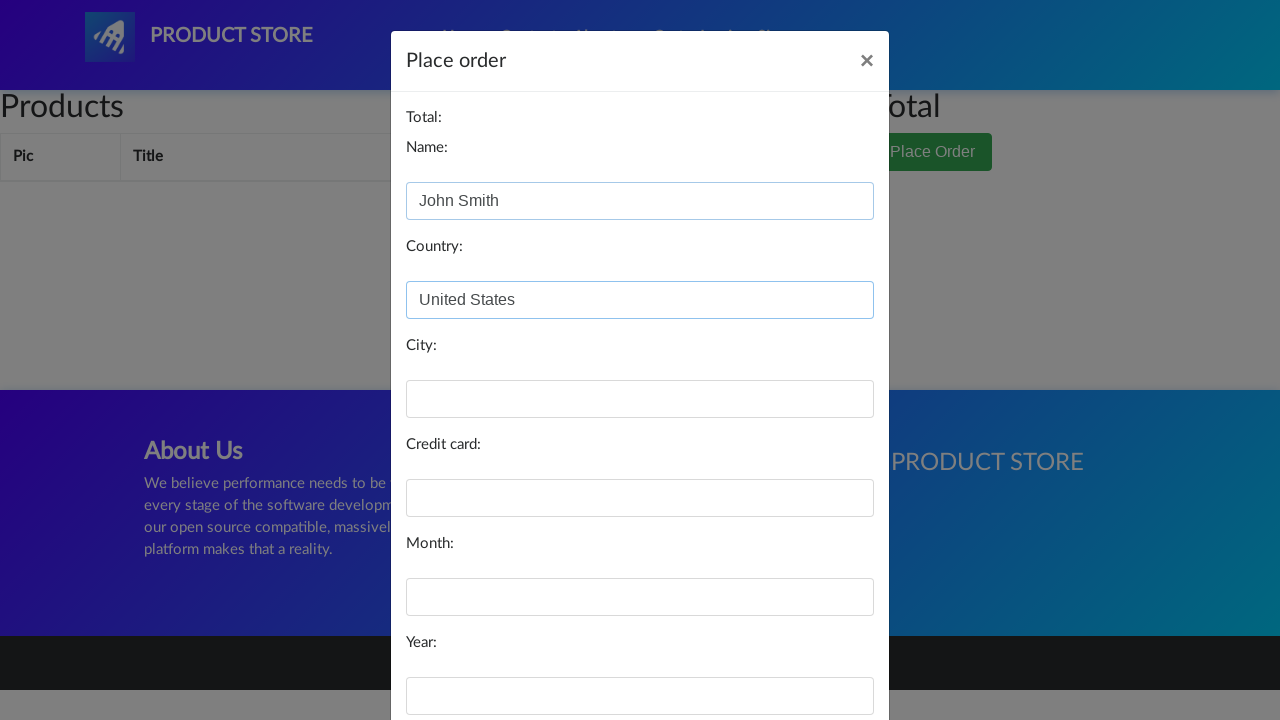

Filled city field with 'New York' on //input[@id='city']
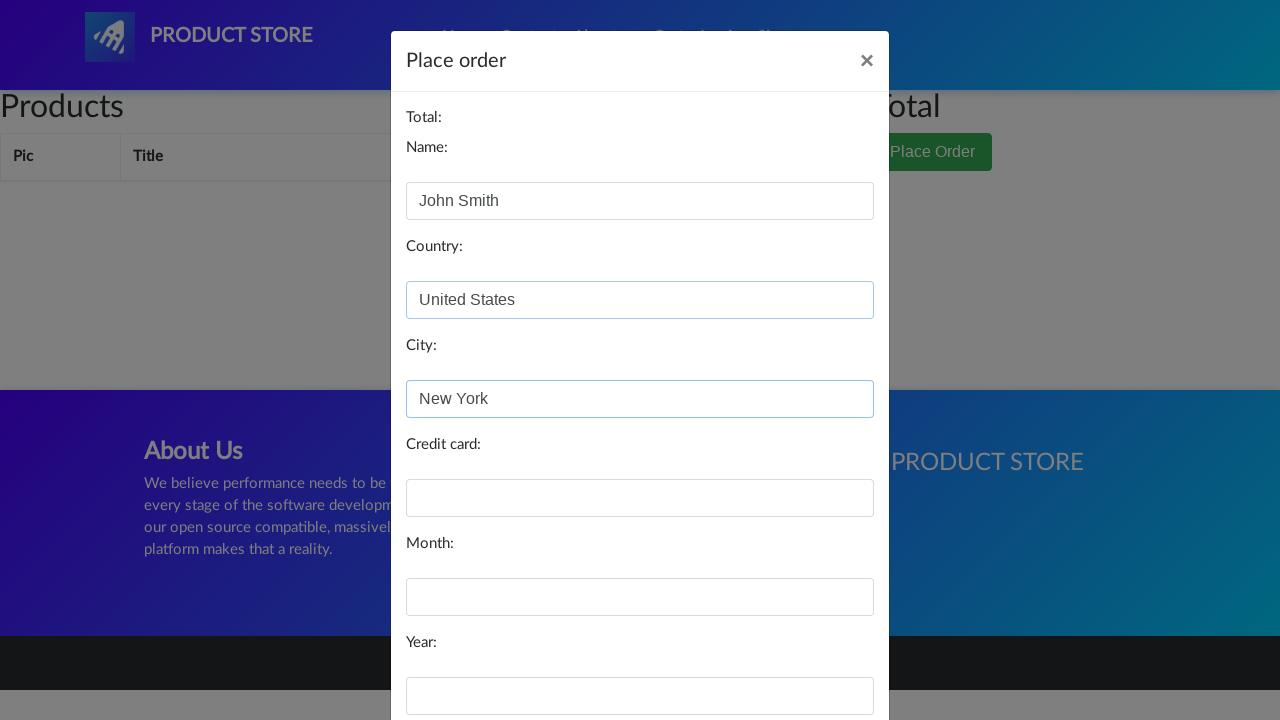

Filled card number field with payment card details on //input[@id='card']
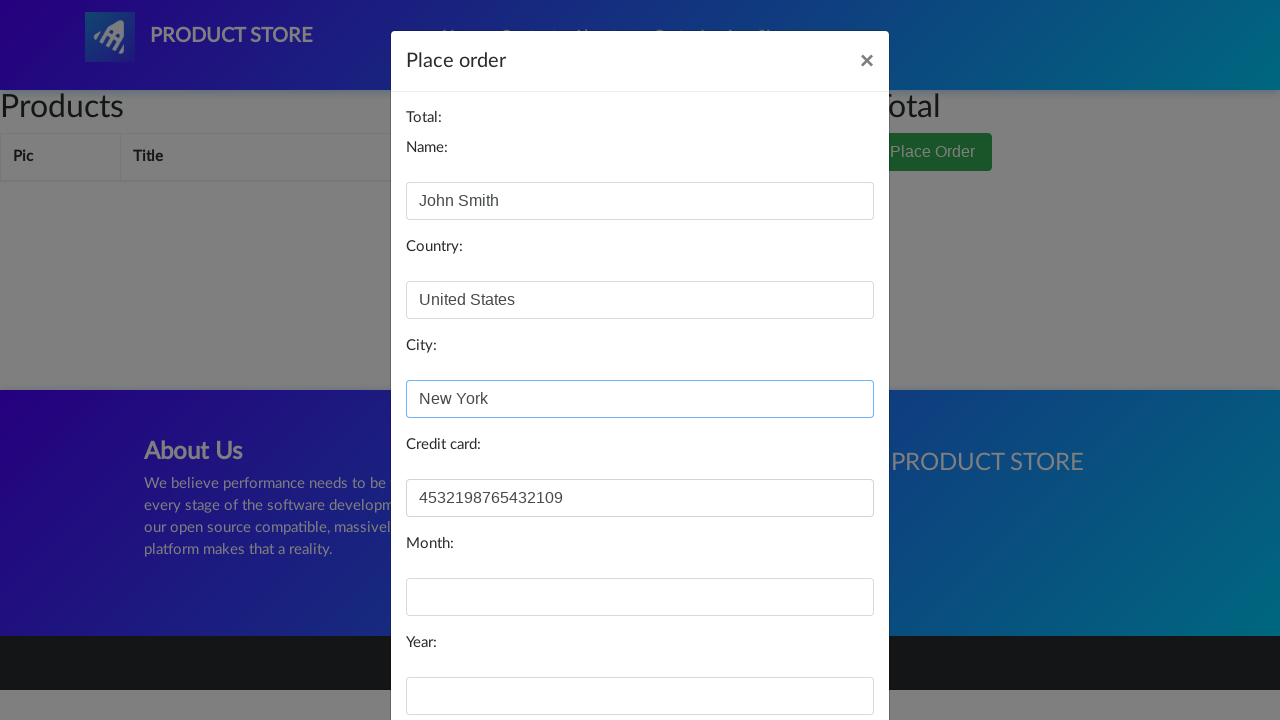

Clicked Purchase button to complete payment at (823, 655) on xpath=//button[.='Purchase']
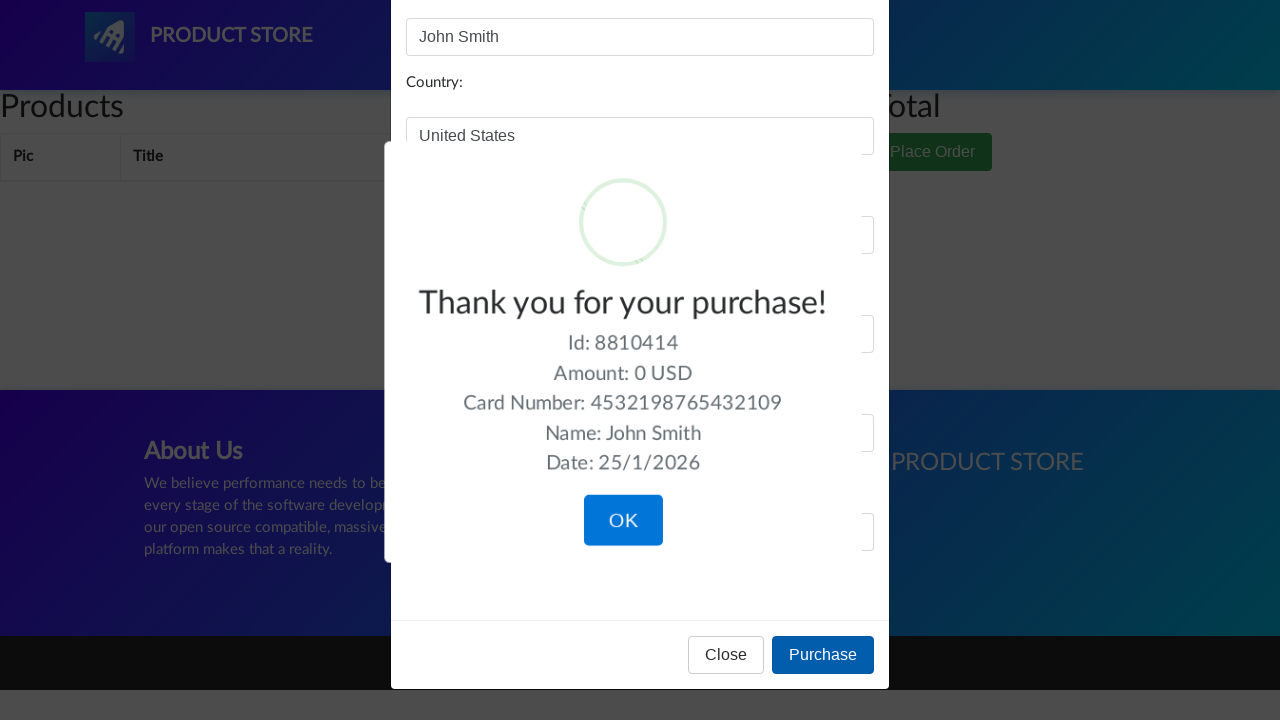

Purchase completed successfully, thank you message appeared
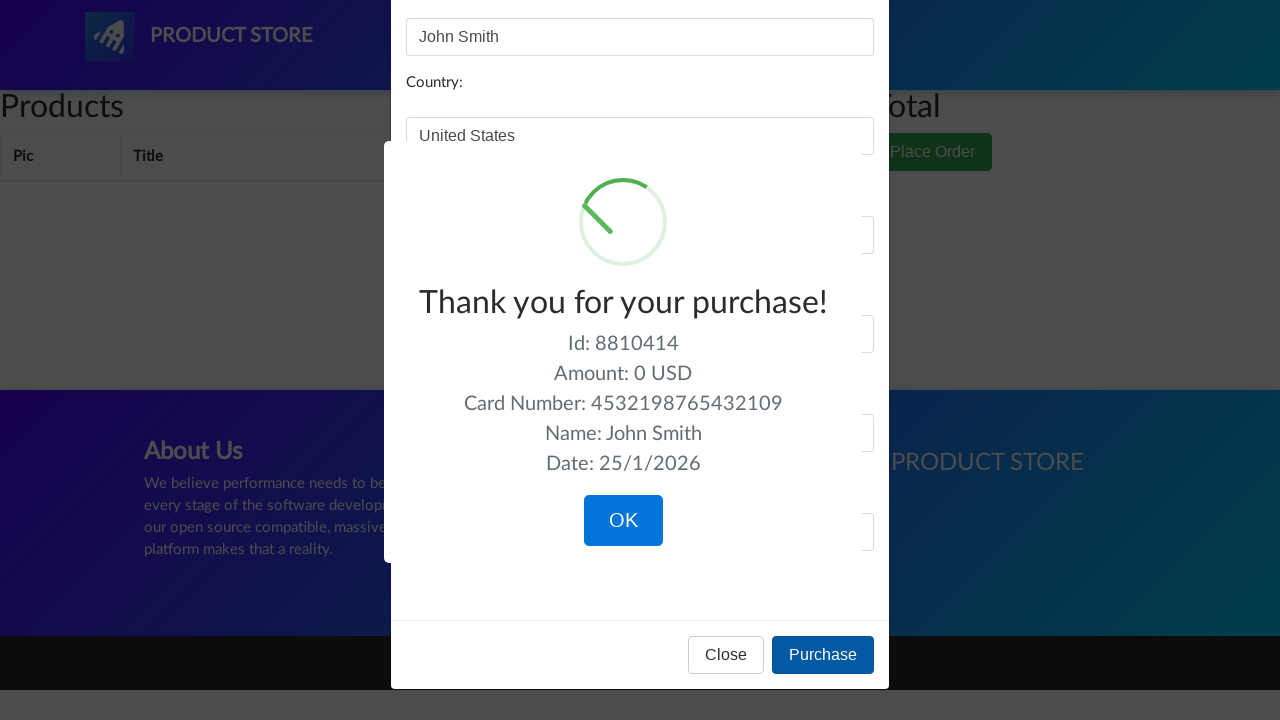

Clicked confirmation button to close purchase dialog at (623, 521) on xpath=//button[@class='confirm btn btn-lg btn-primary']
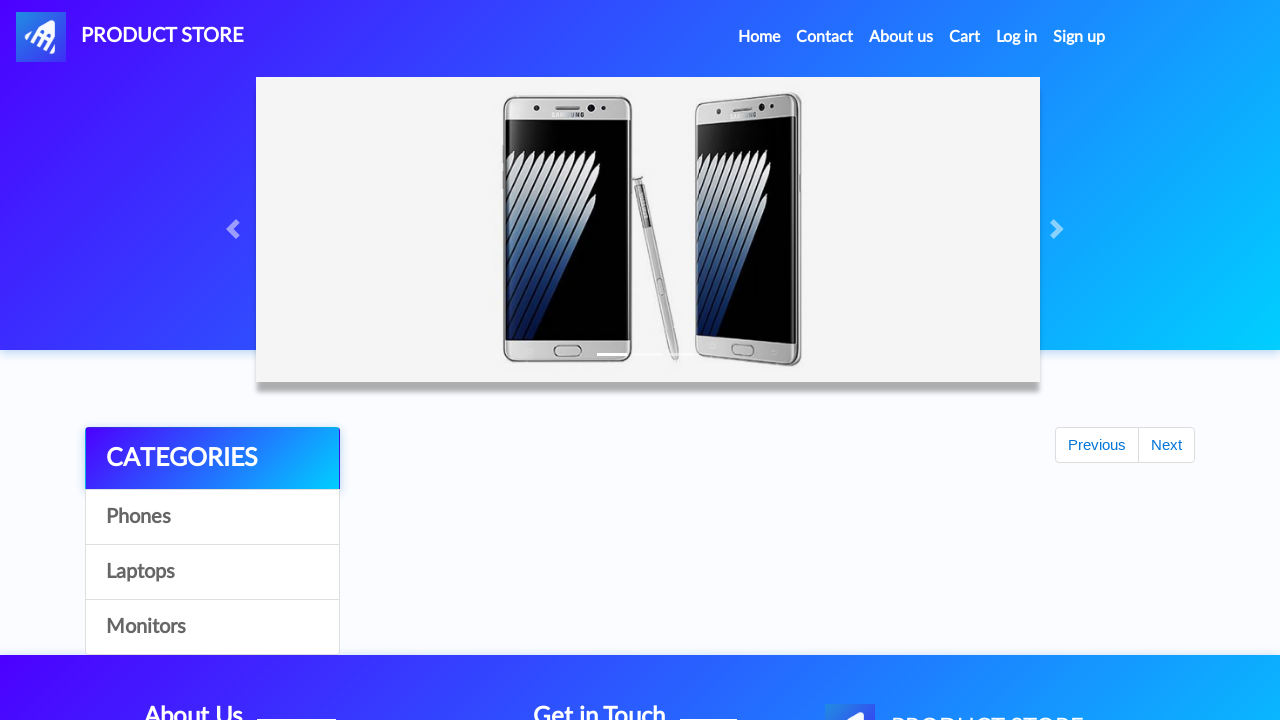

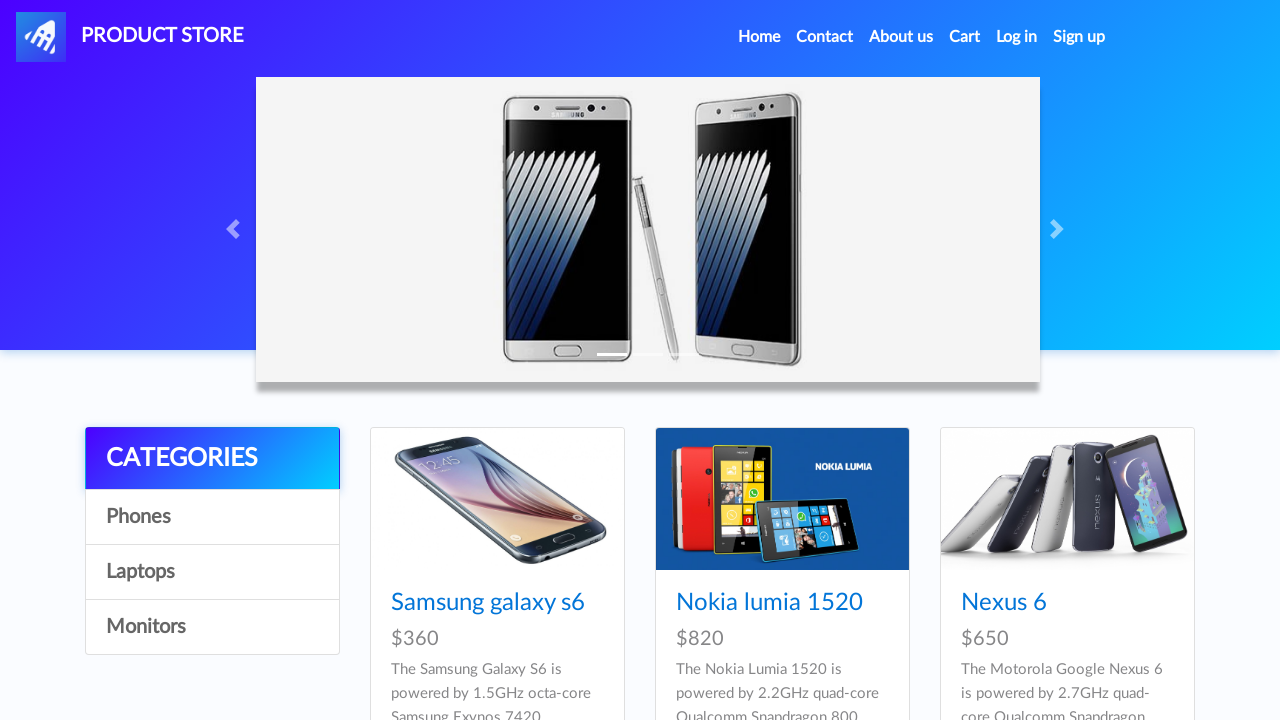